Tests dynamic loading functionality by clicking a start button and waiting for hidden content to become visible

Starting URL: https://the-internet.herokuapp.com/dynamic_loading/1

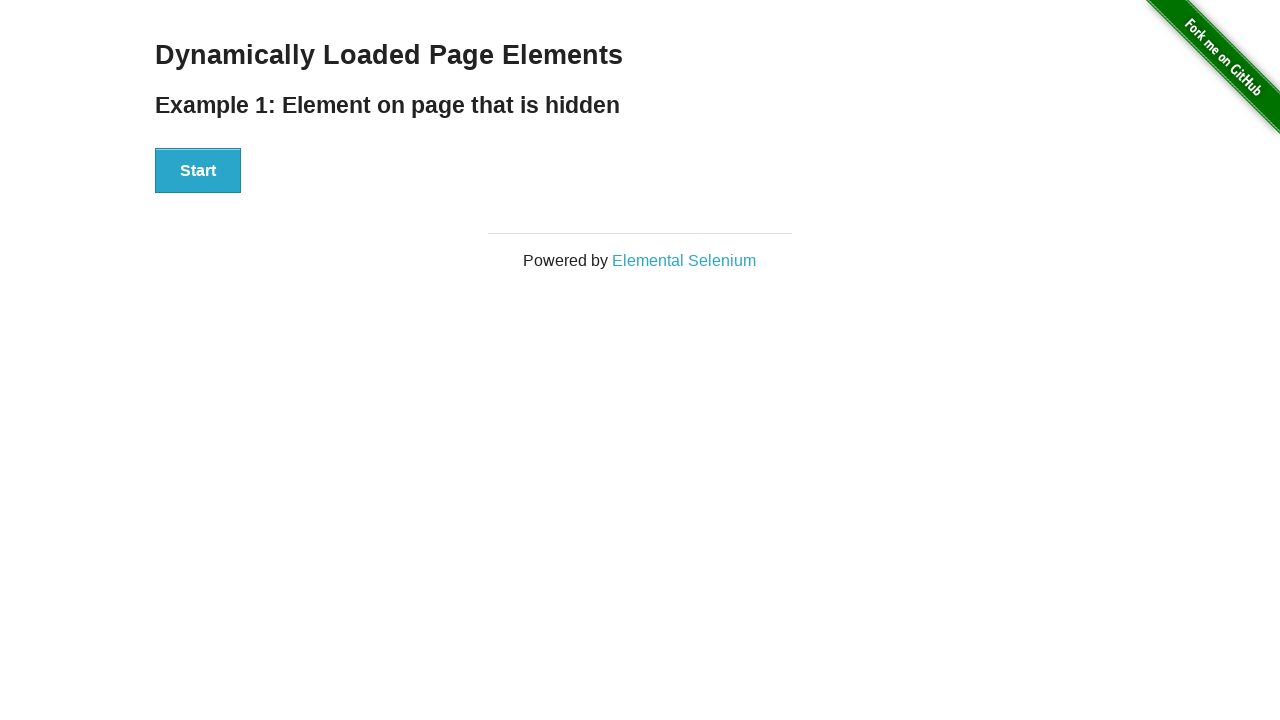

Clicked start button to trigger dynamic loading at (198, 171) on #start button
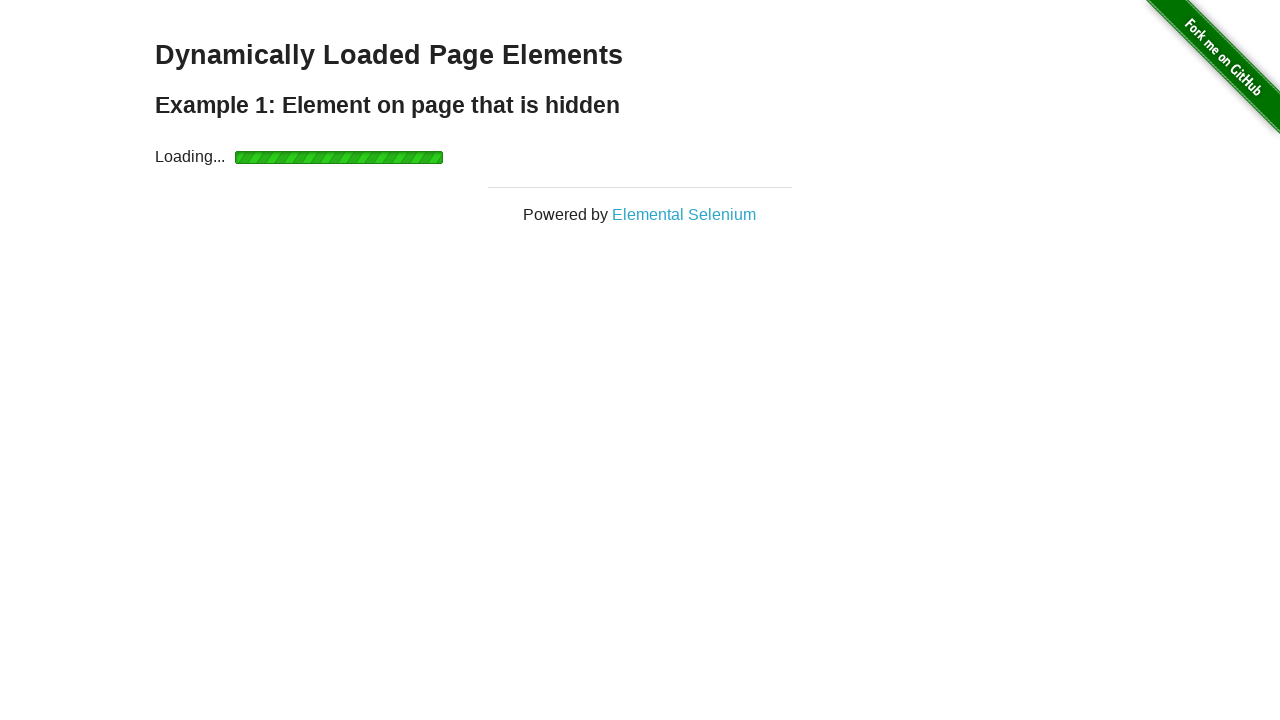

Waited for dynamically loaded content to become visible
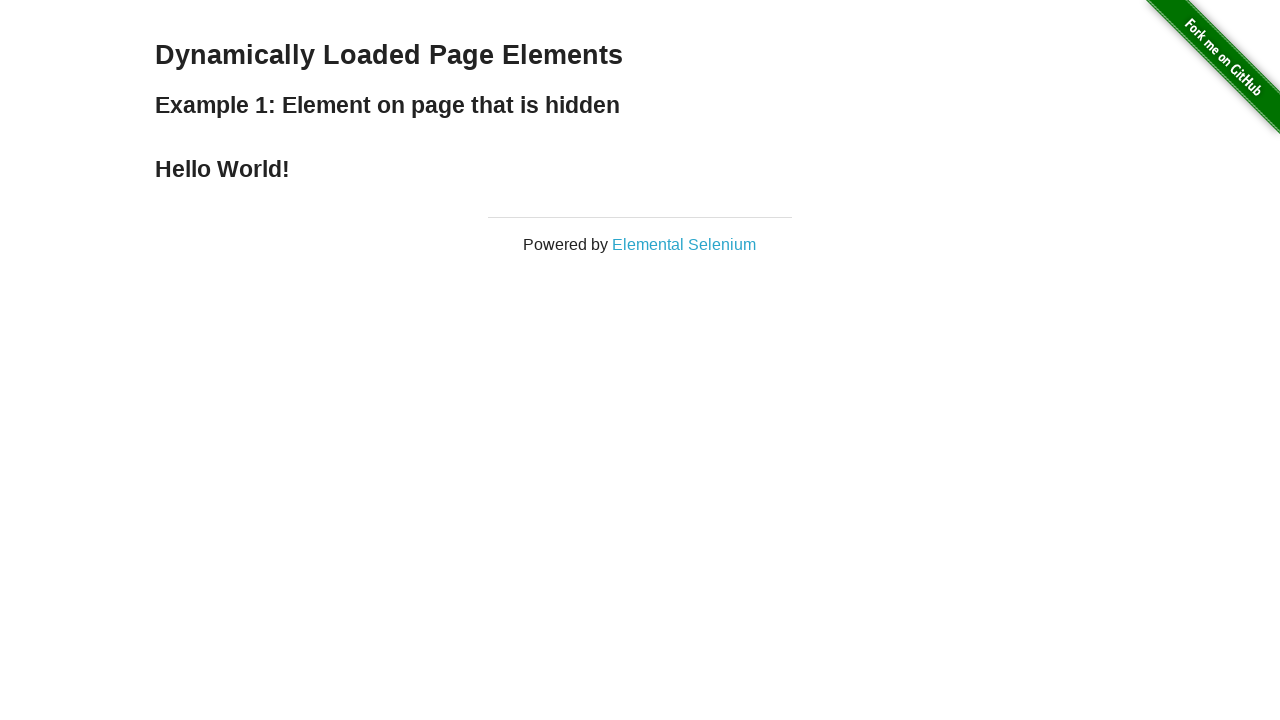

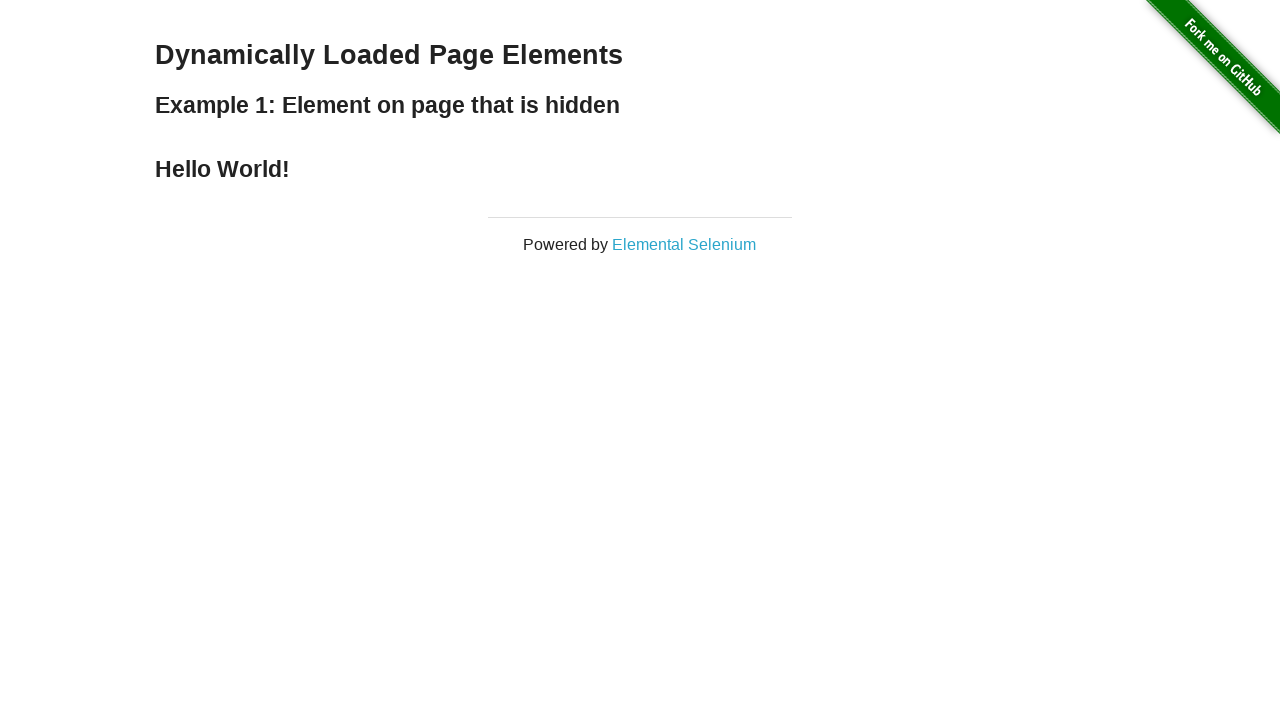